Tests accepting a JavaScript alert by clicking a button to trigger the alert and verifying the success message

Starting URL: https://the-internet.herokuapp.com/javascript_alerts

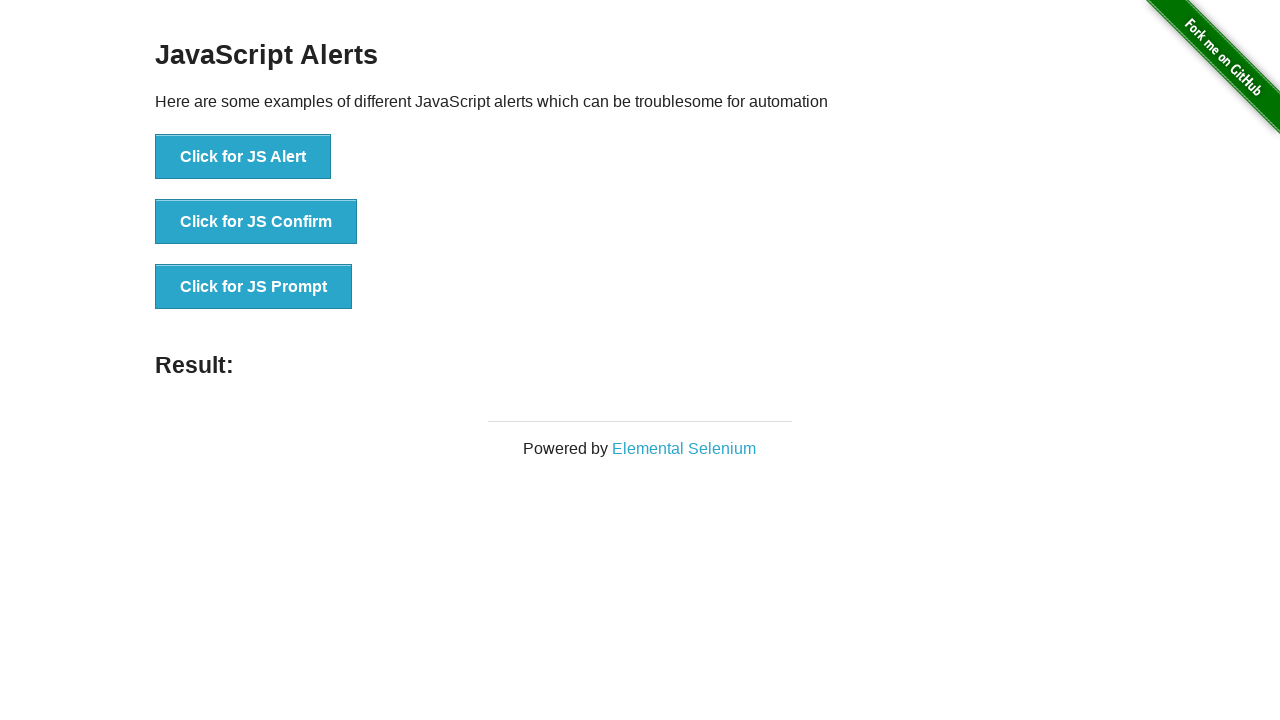

Clicked button to trigger JavaScript alert at (243, 157) on button[onclick='jsAlert()']
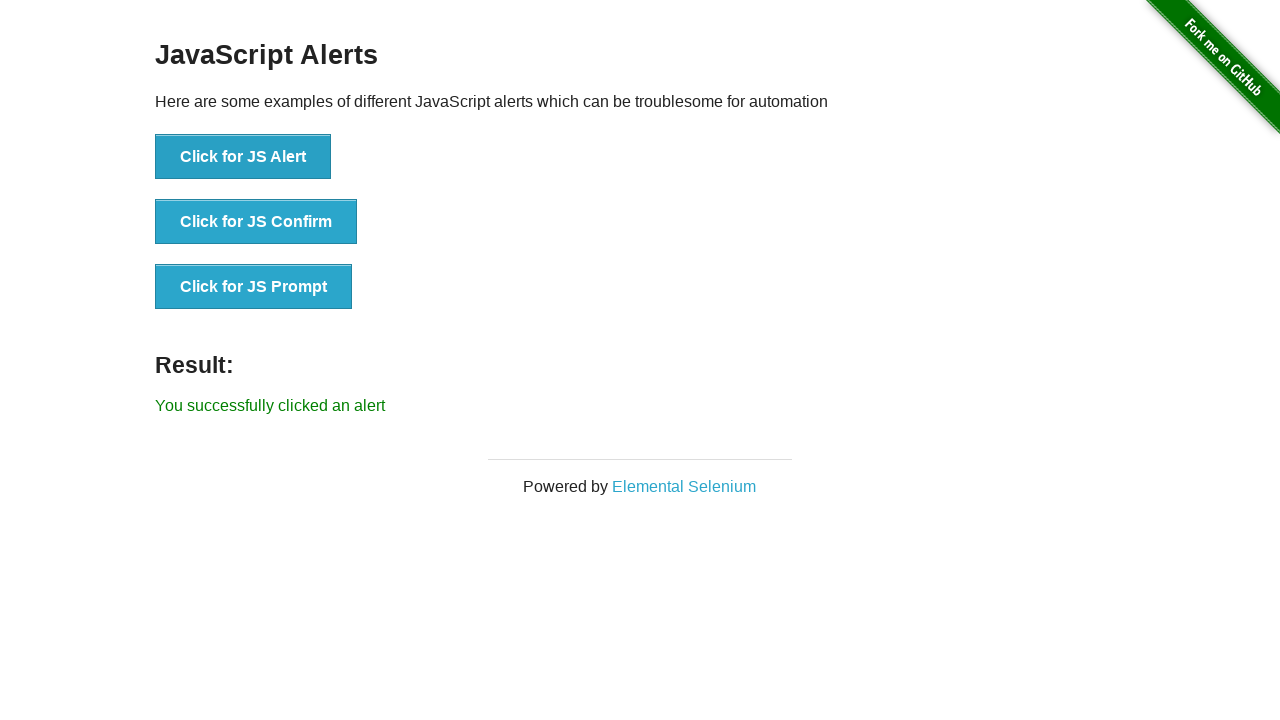

Set up dialog handler to accept alert
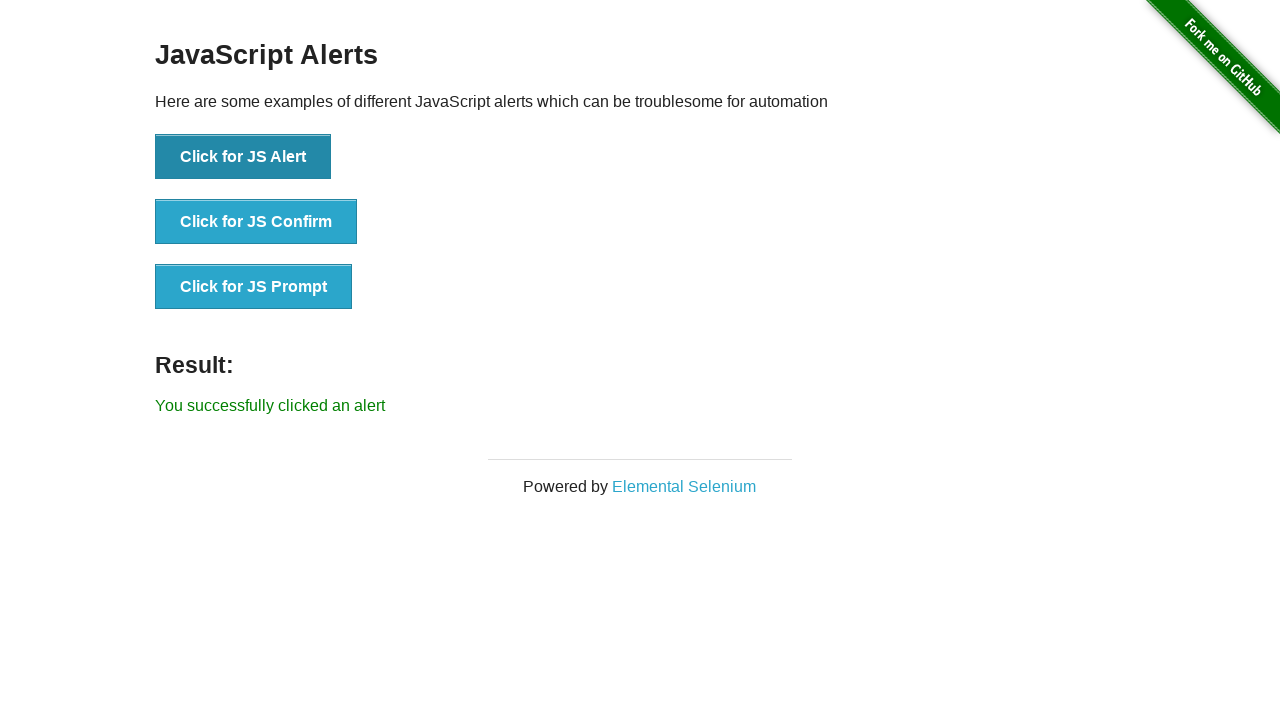

Located result element
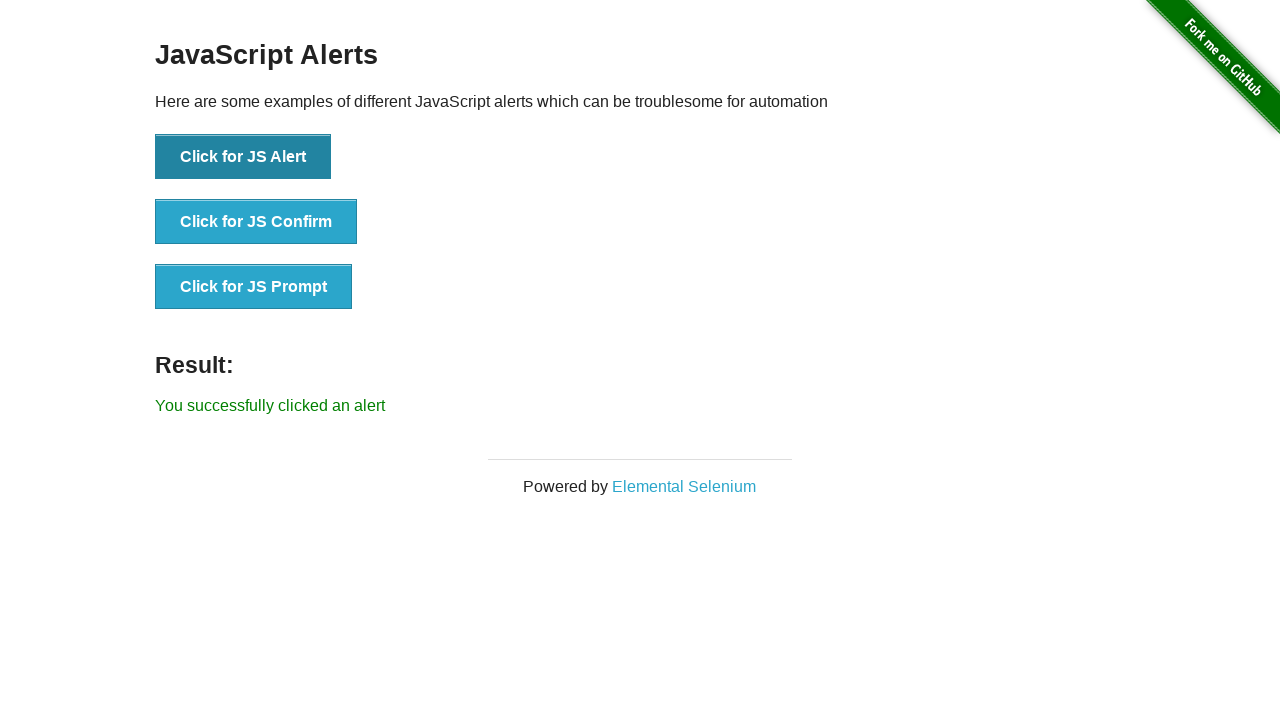

Waited for result element to appear
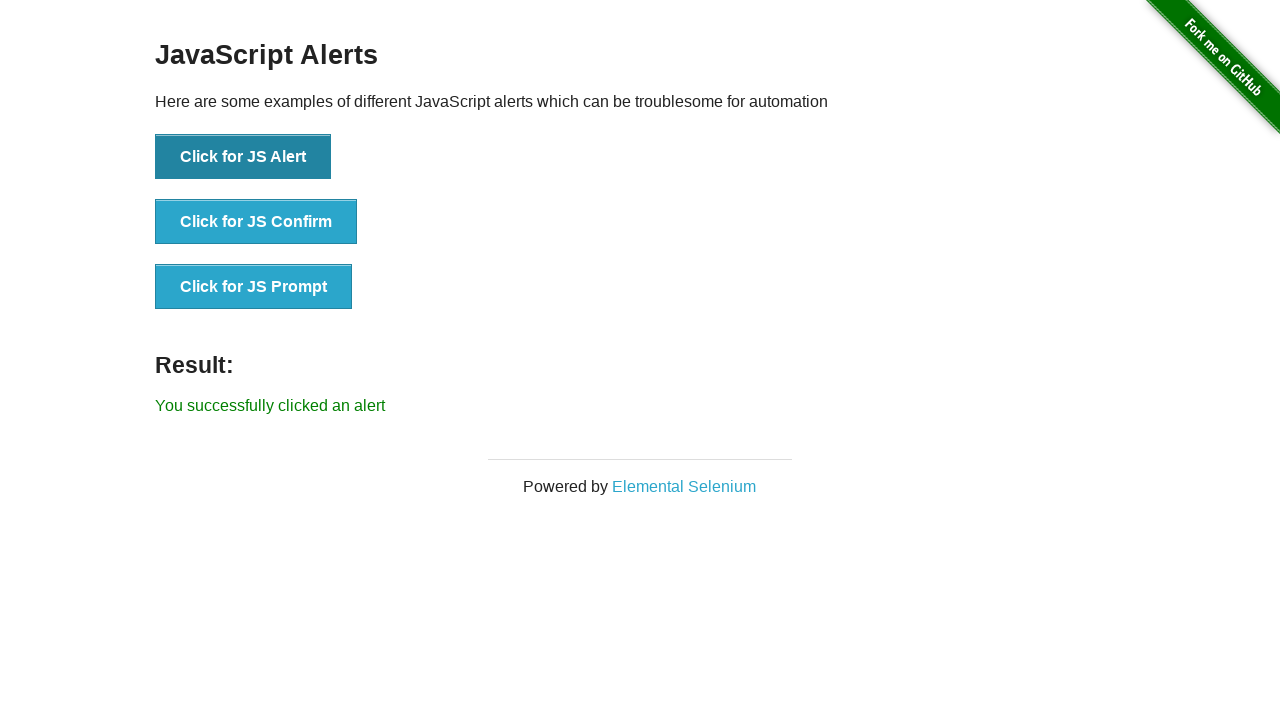

Verified success message: 'You successfully clicked an alert'
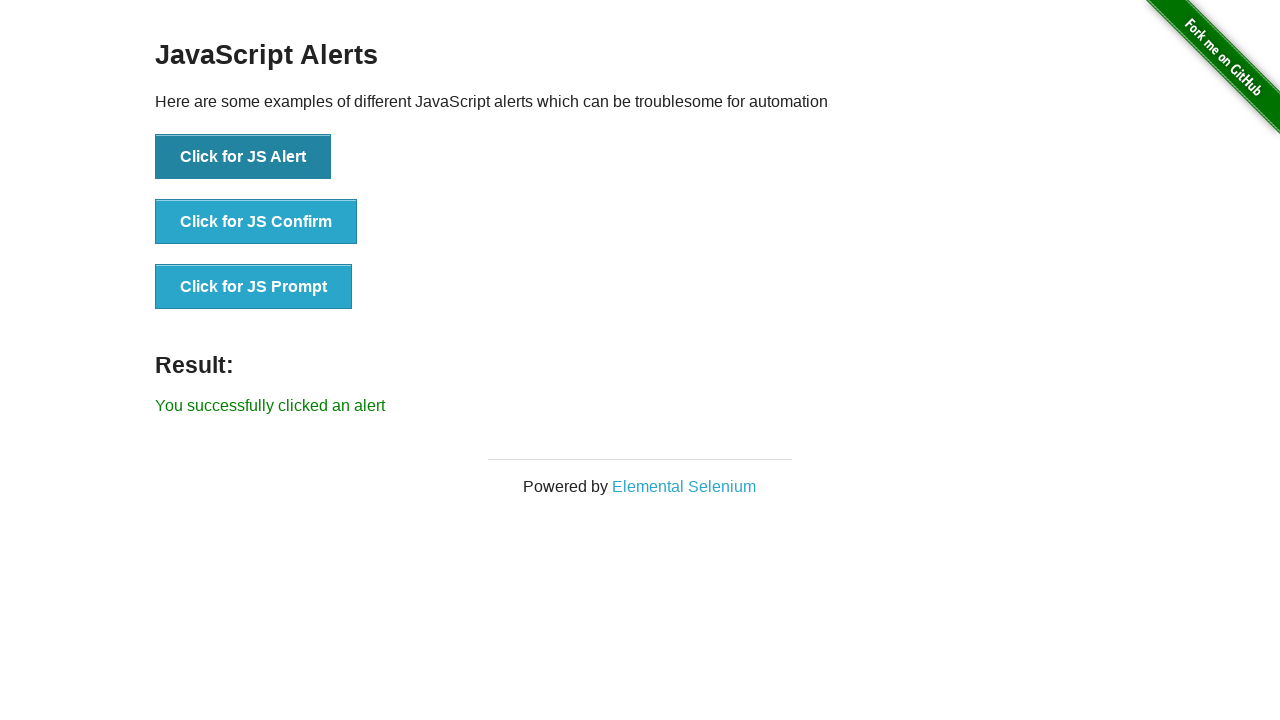

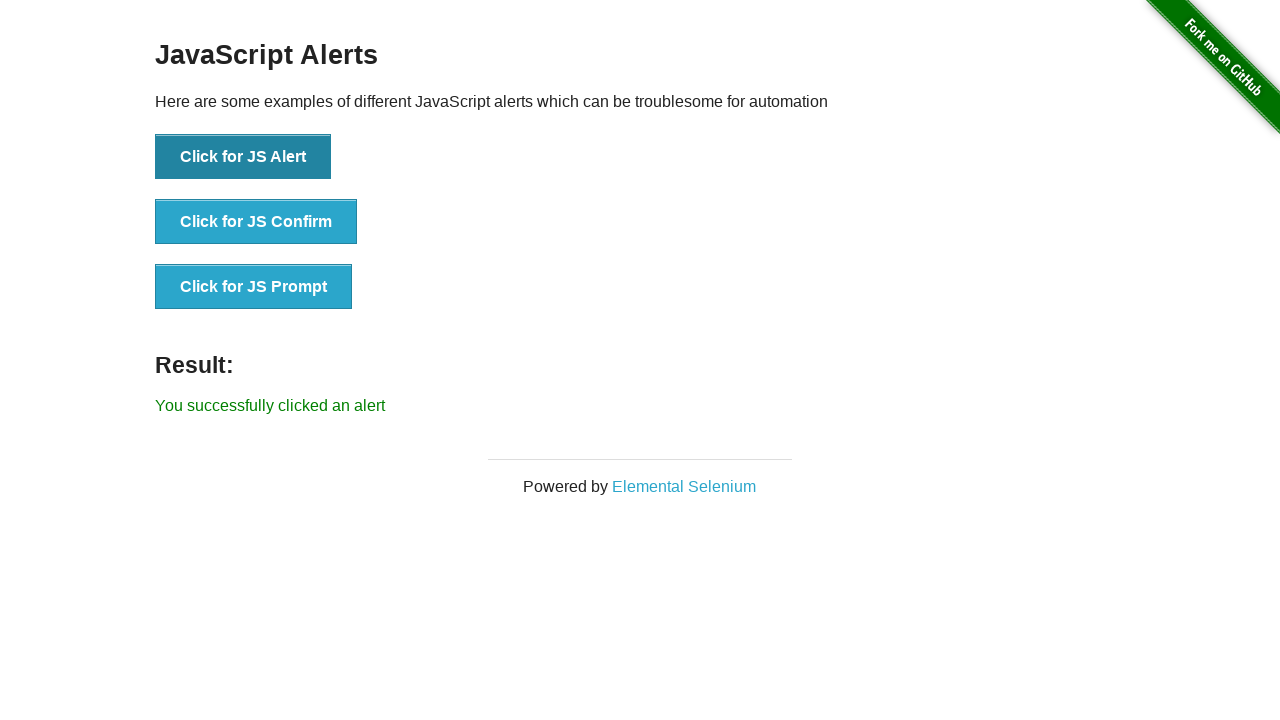